Tests that the Playwright documentation page has a visible "Docs" link and that clicking it works correctly.

Starting URL: https://playwright.dev/python/

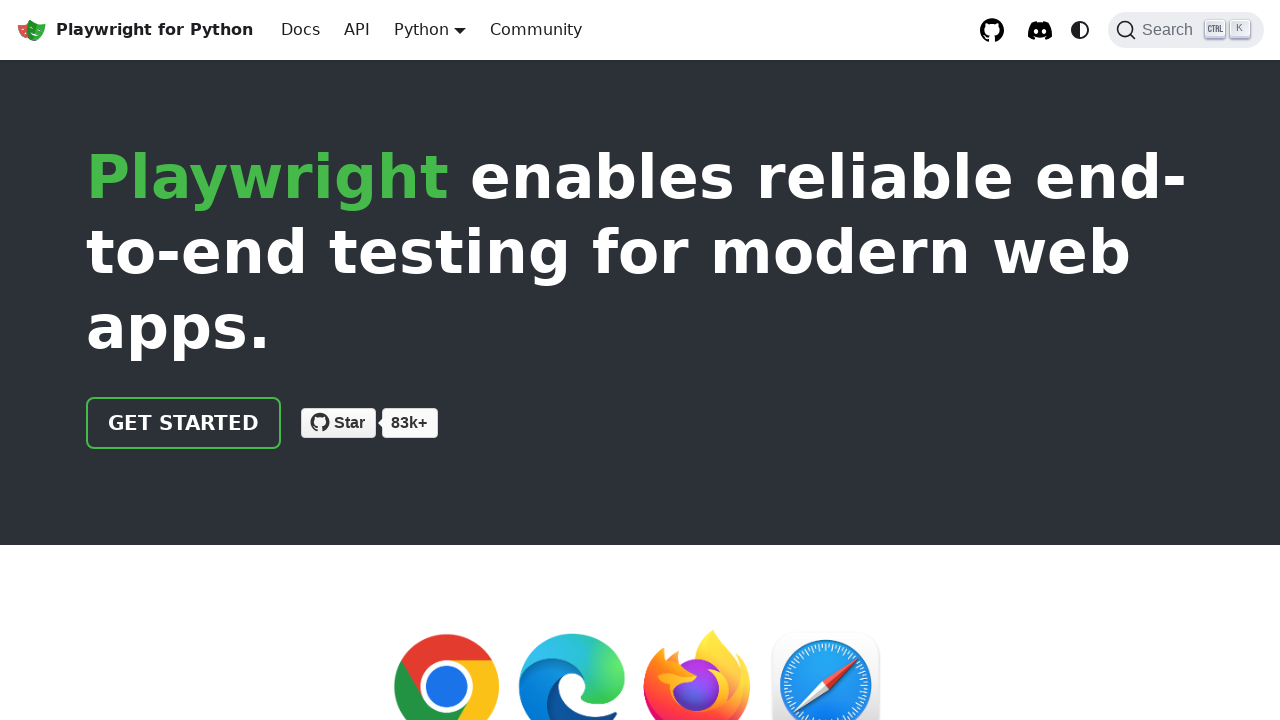

Navigated to Playwright documentation homepage
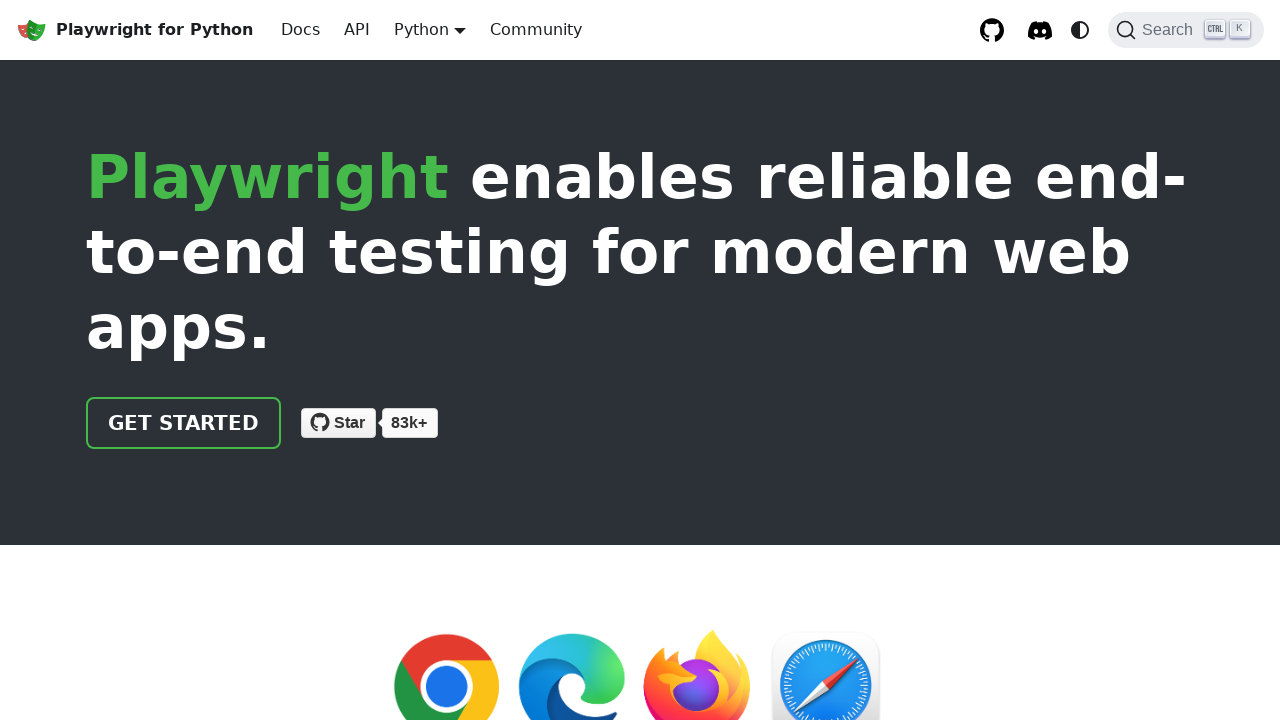

Located the 'Docs' link in navigation
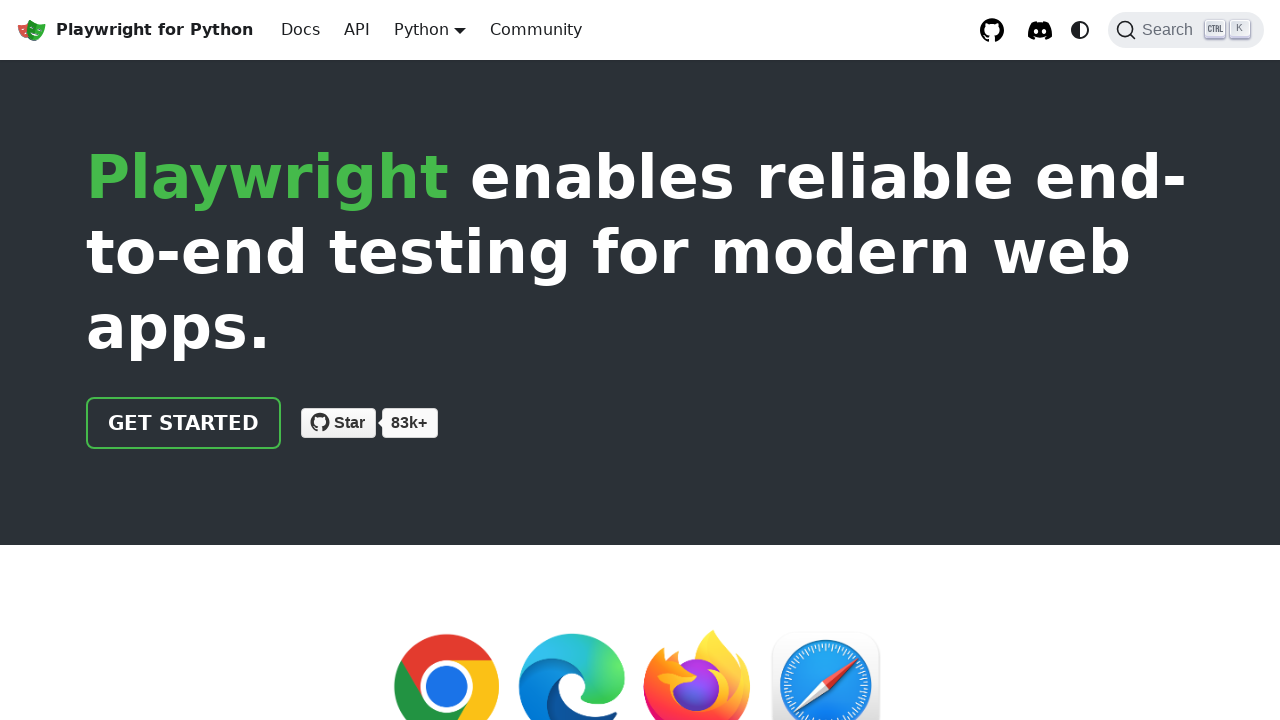

Clicked the 'Docs' link at (300, 30) on internal:role=link[name="Docs"i]
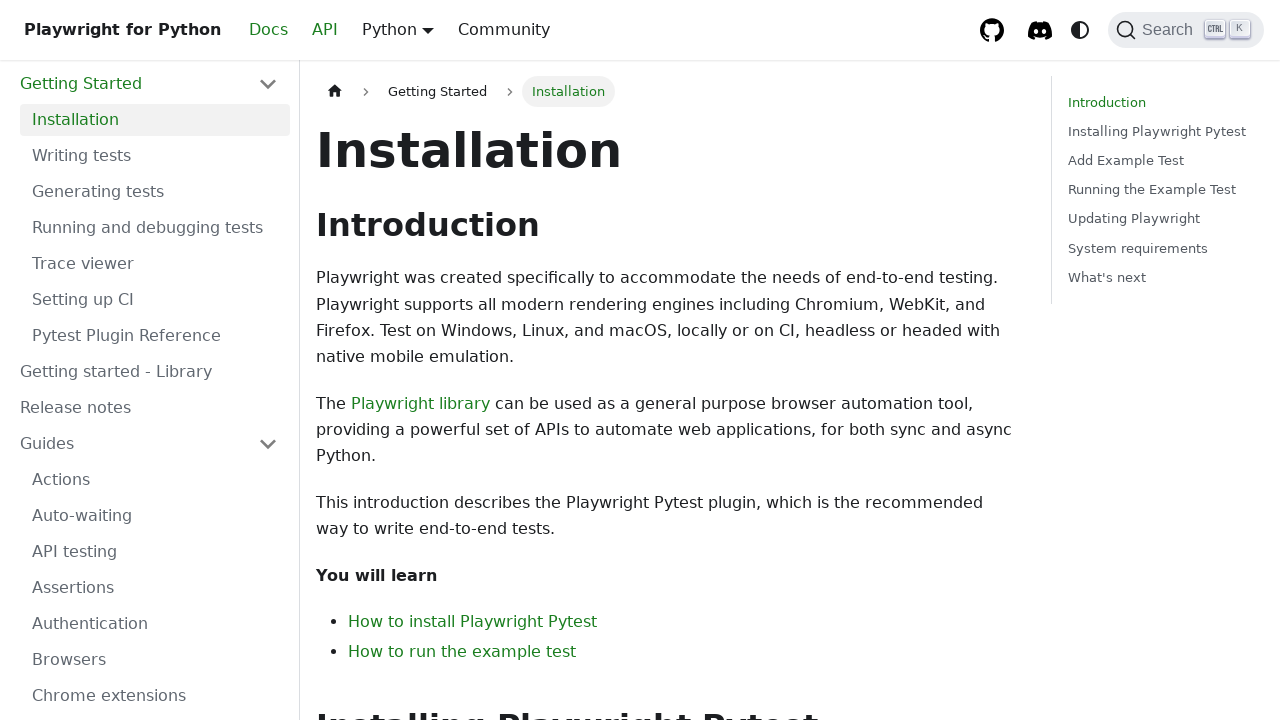

Verified that the 'Docs' link is visible
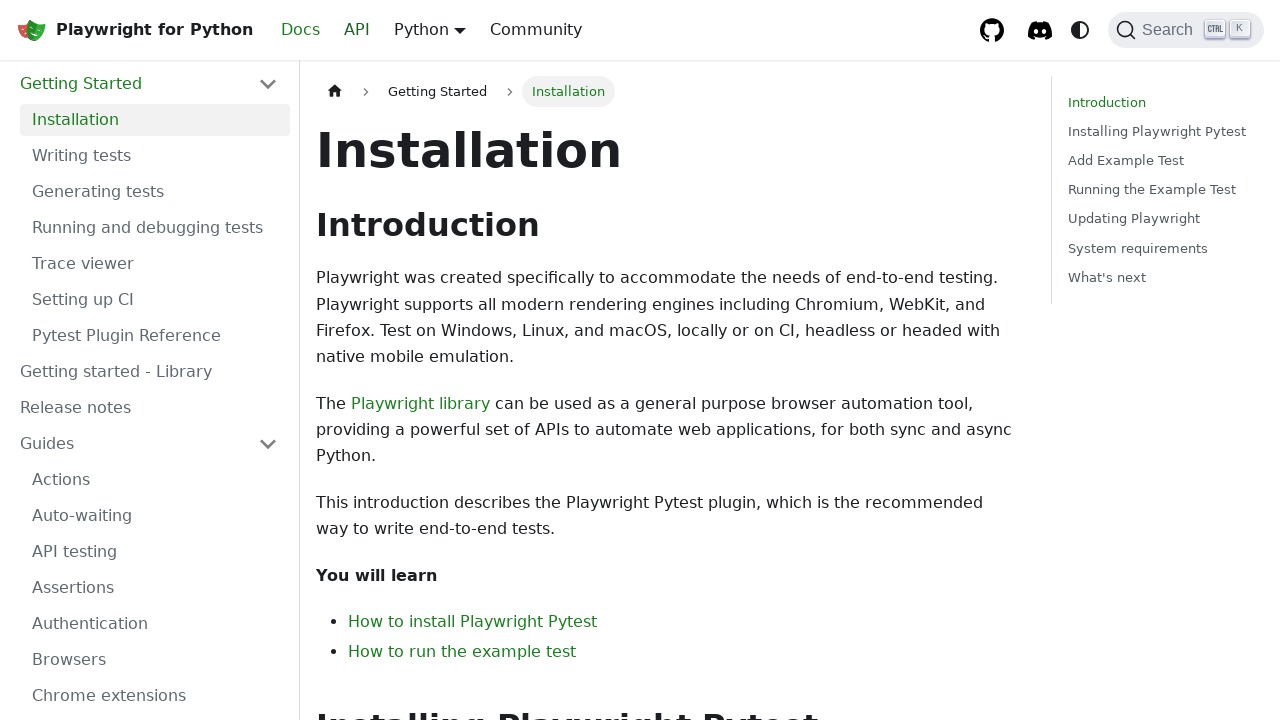

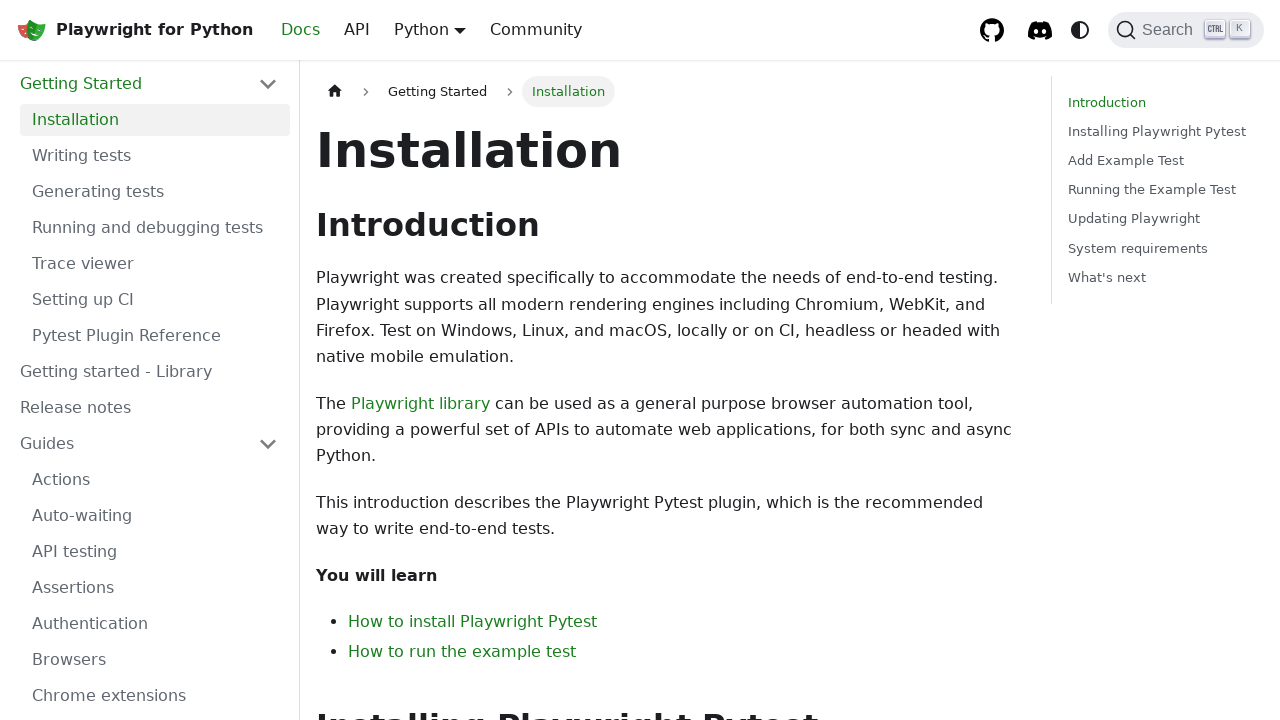